Solves a math problem by reading two numbers from the page, calculating their sum, and selecting the correct answer from a dropdown menu

Starting URL: http://suninjuly.github.io/selects1.html

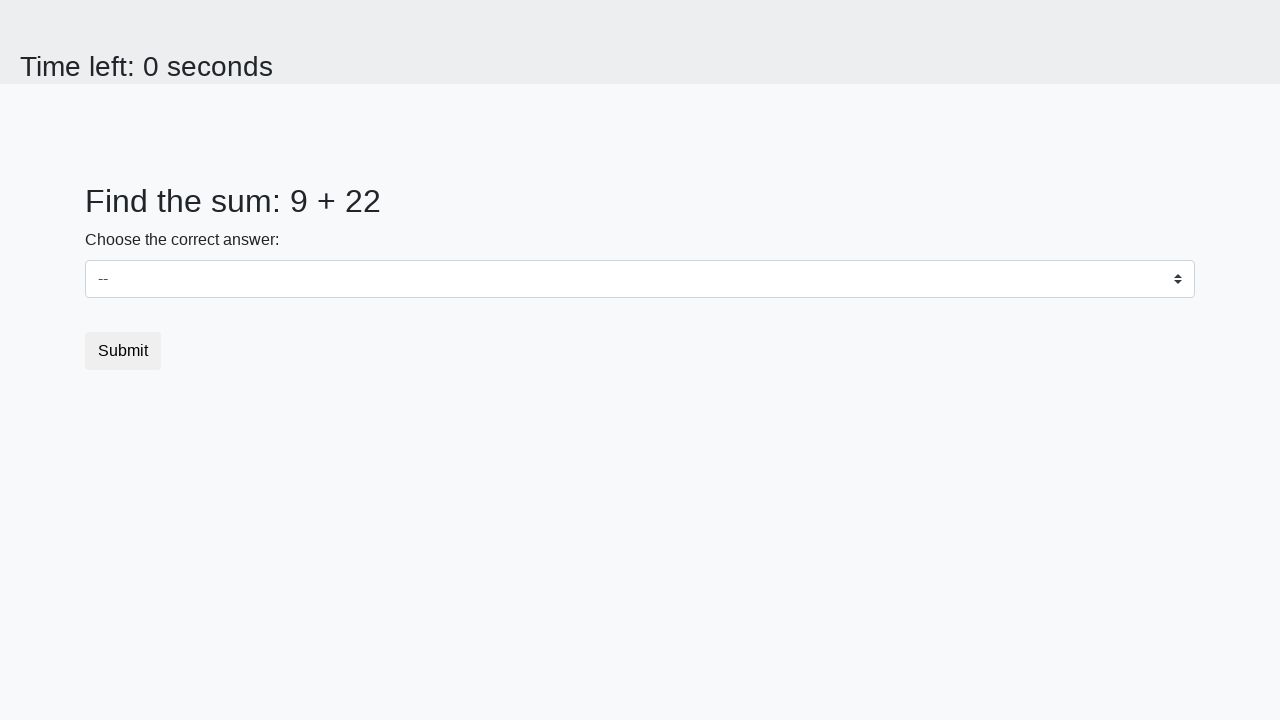

Read first number from #num1 element
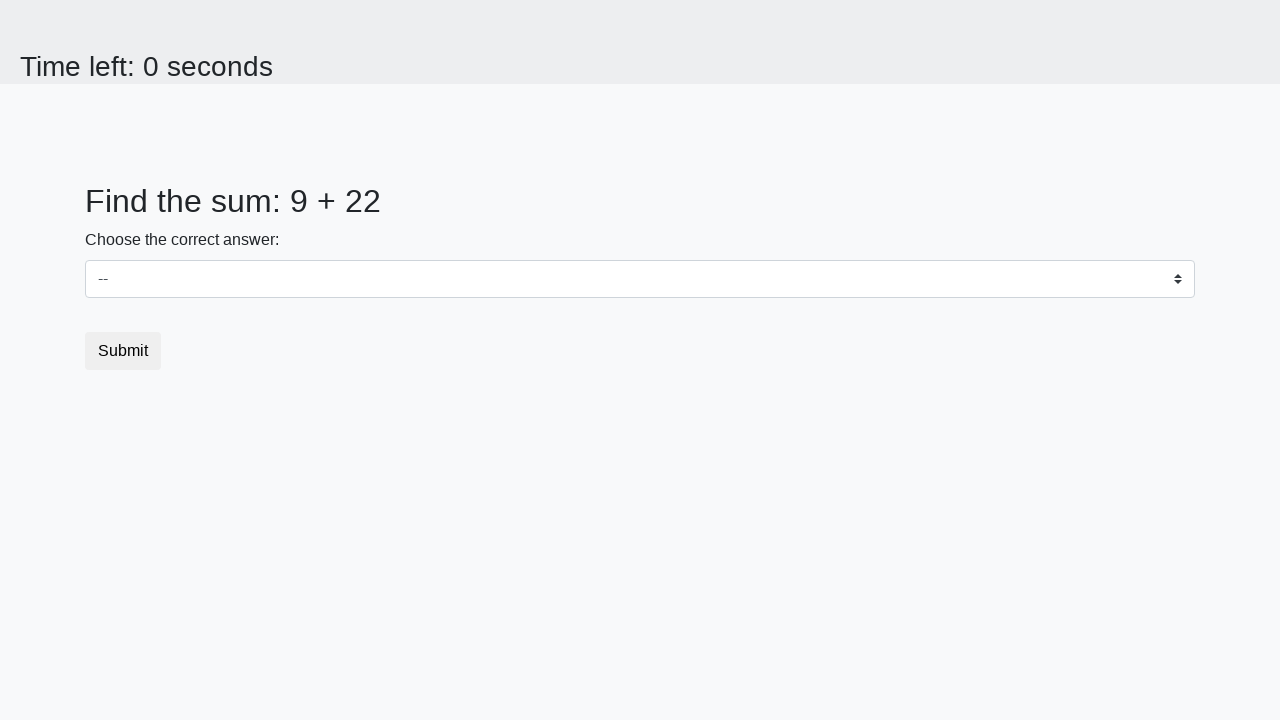

Read second number from #num2 element
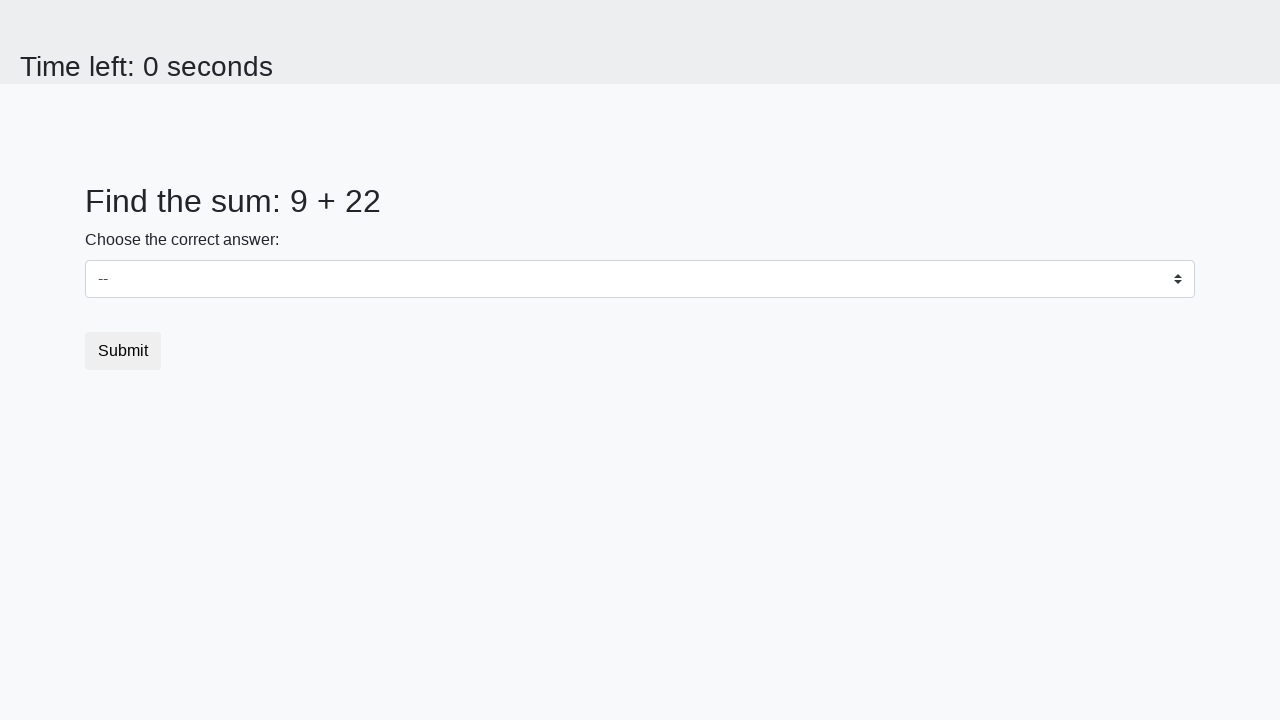

Calculated sum: 9 + 22 = 31
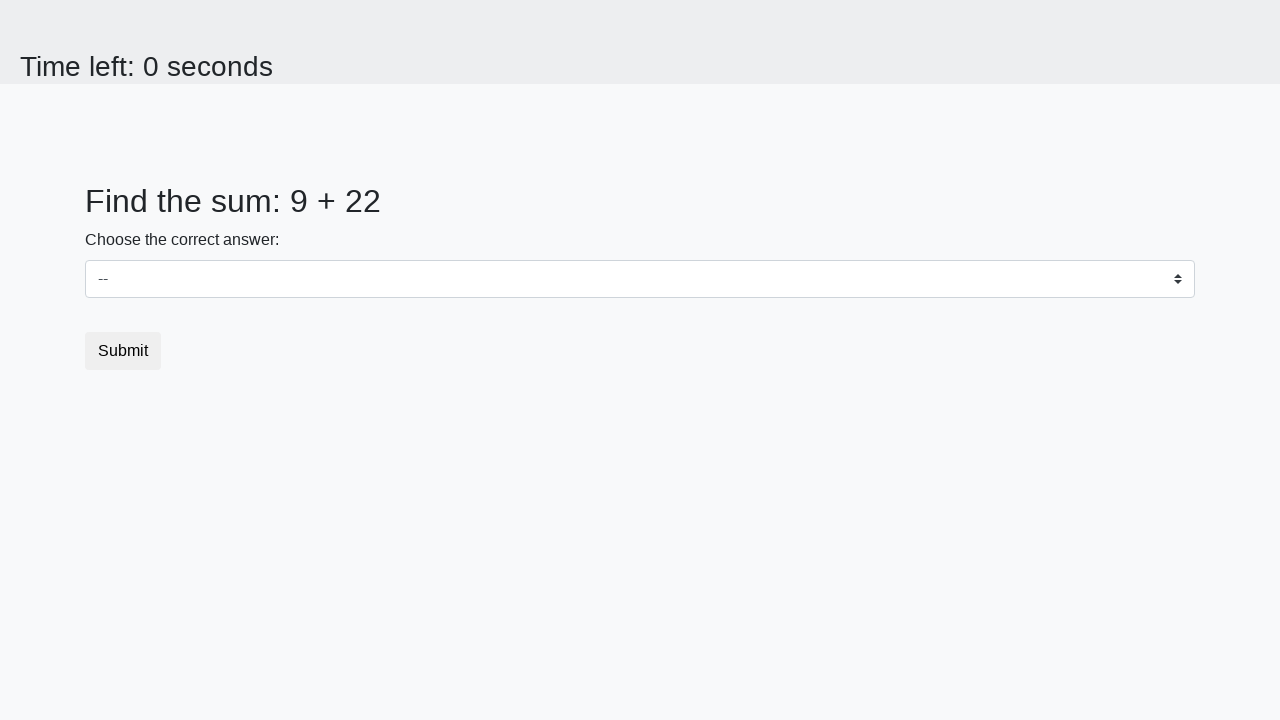

Selected answer '31' from dropdown menu on select
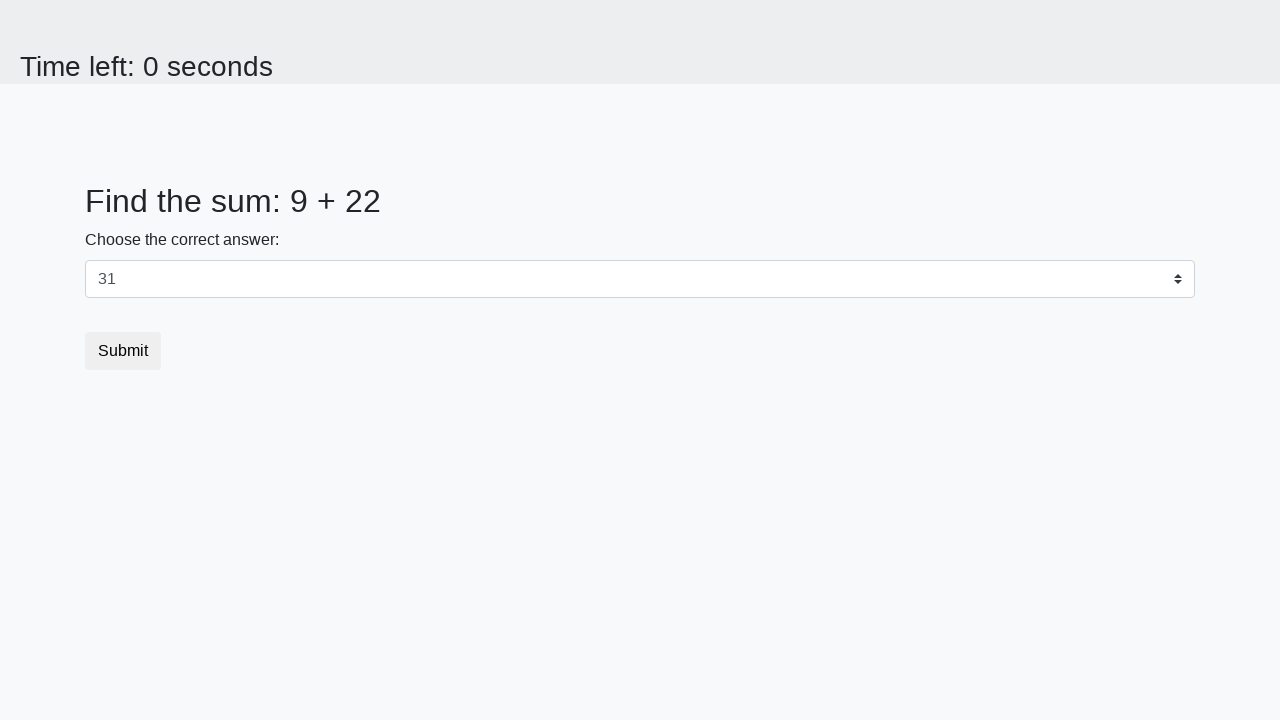

Clicked the submit button at (123, 351) on button.btn
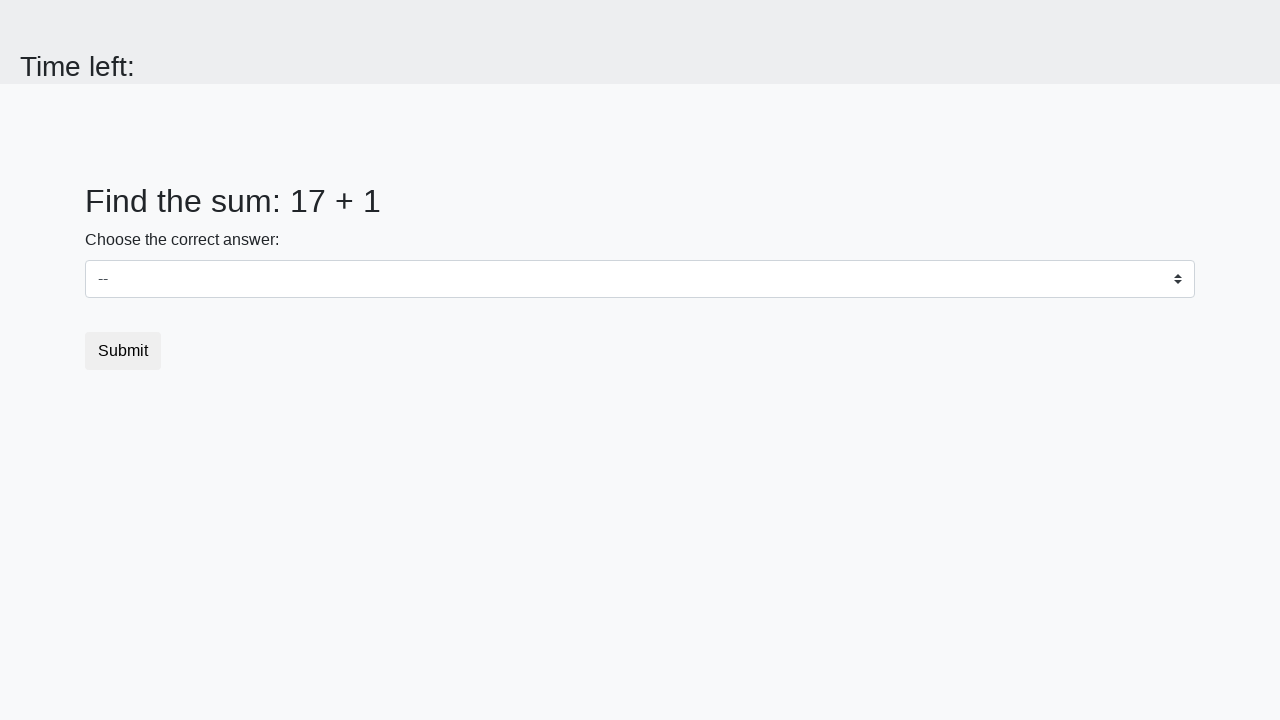

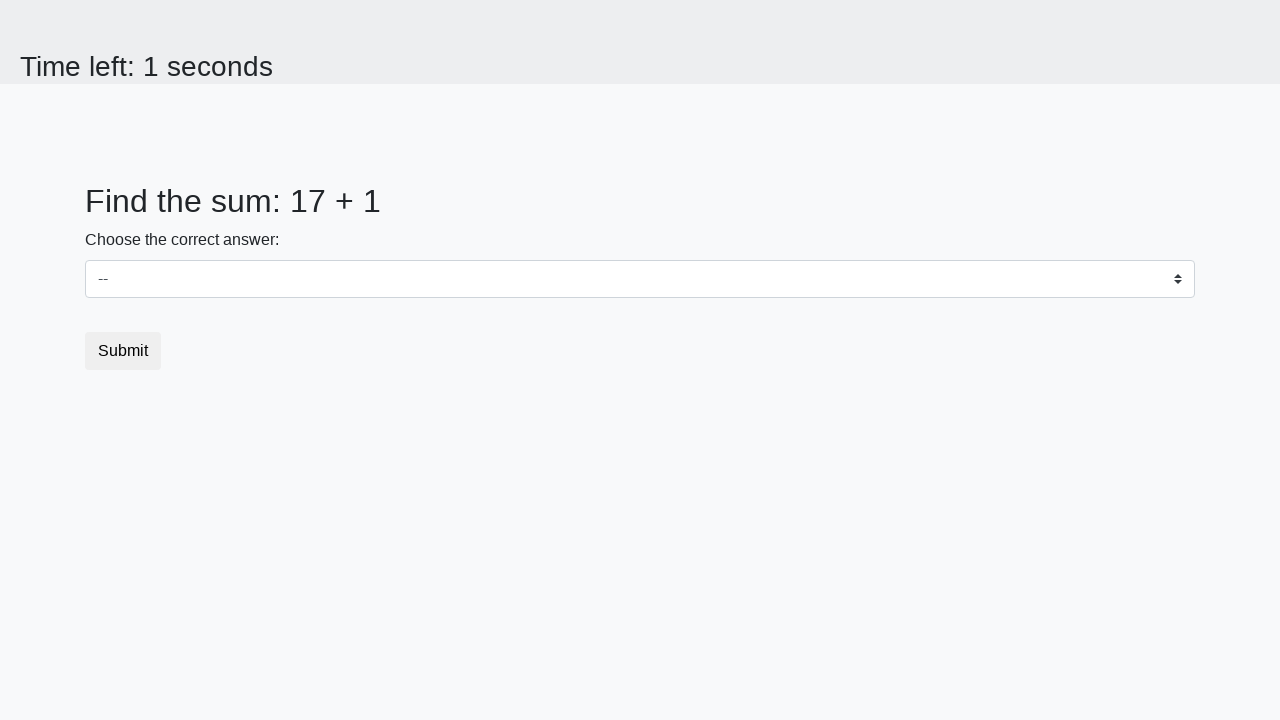